Tests clicking a blue button with dynamic ID multiple times, refreshing the page between each click to verify consistent behavior despite the dynamic element ID

Starting URL: http://uitestingplayground.com/dynamicid

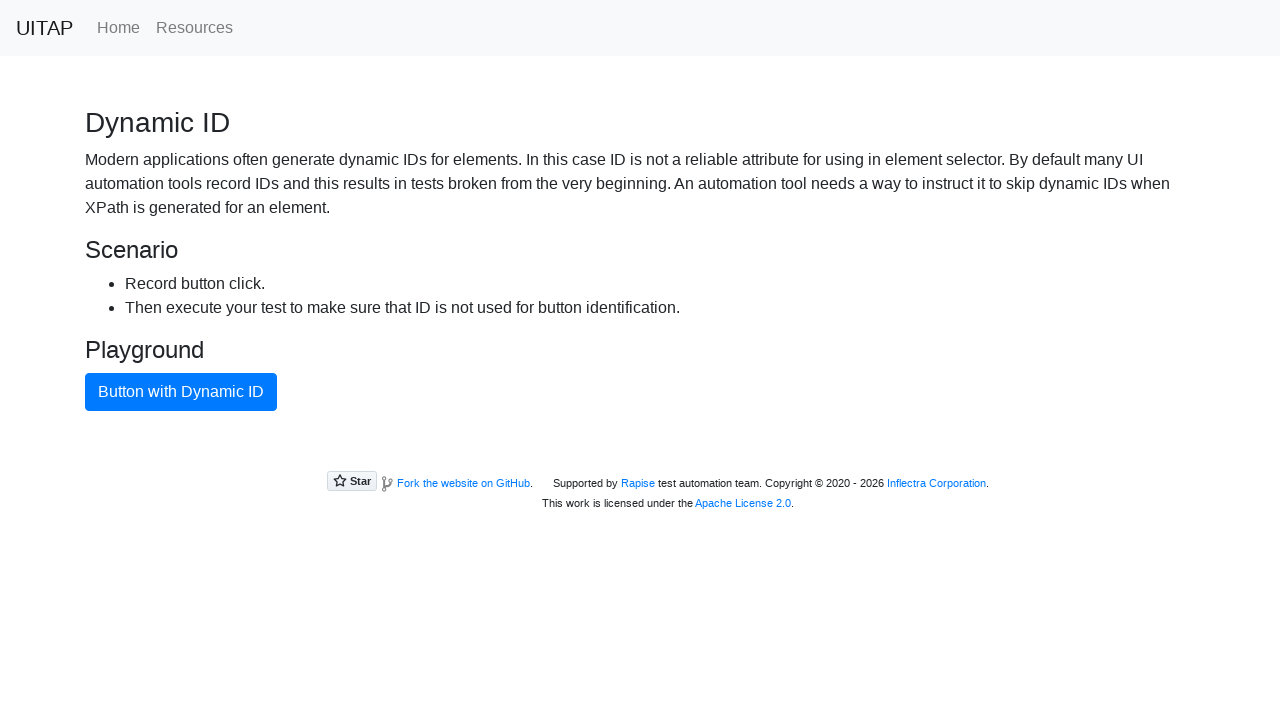

Clicked blue primary button with dynamic ID at (181, 392) on button.btn.btn-primary
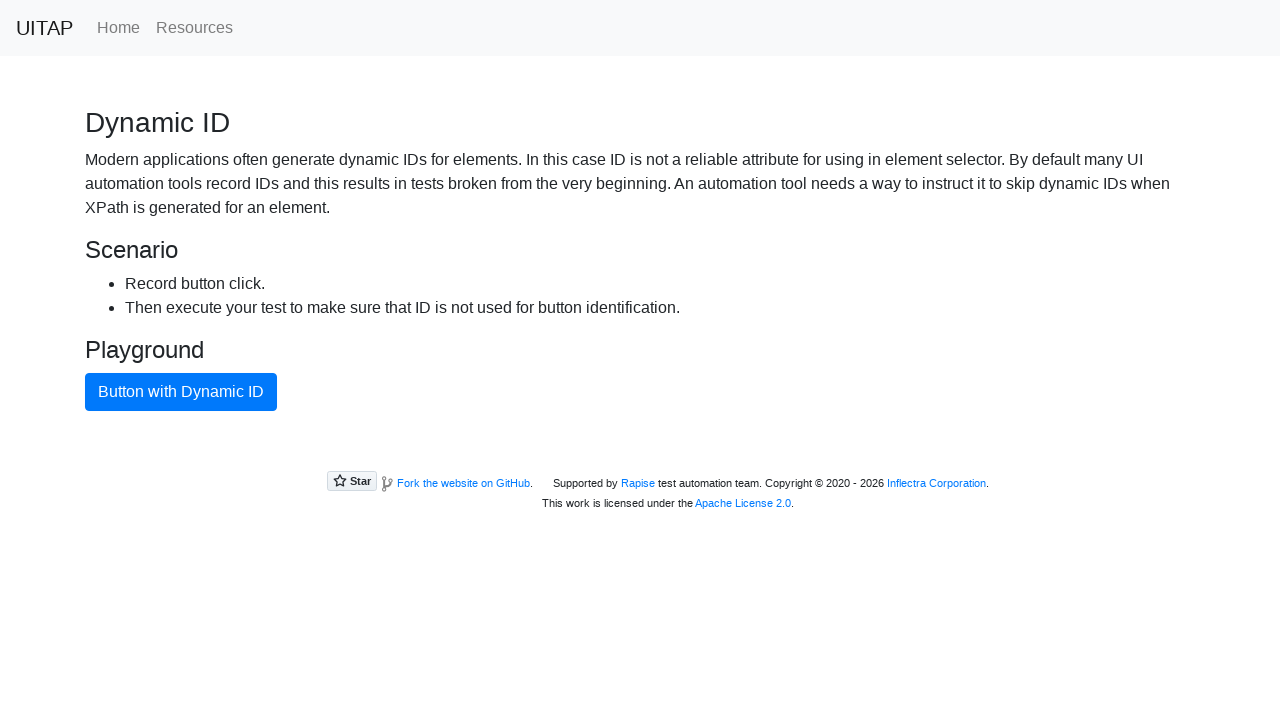

Refreshed page to reset dynamic element ID
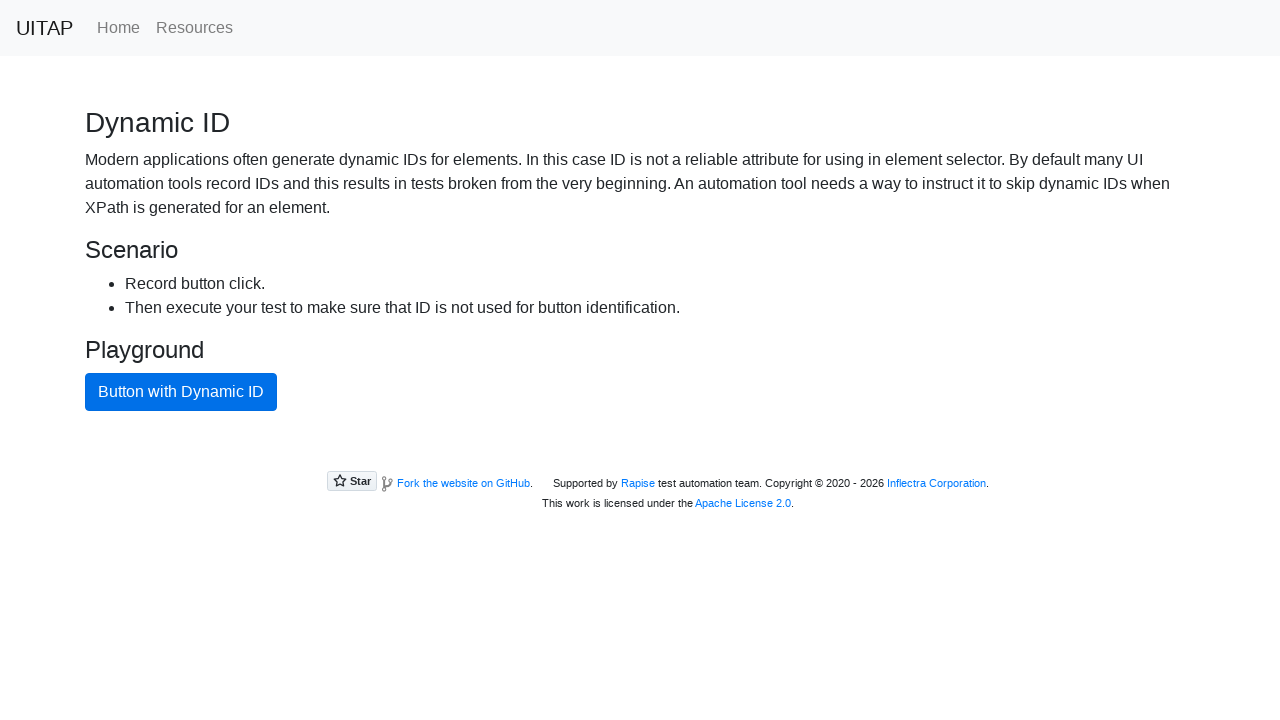

Blue primary button loaded after page refresh
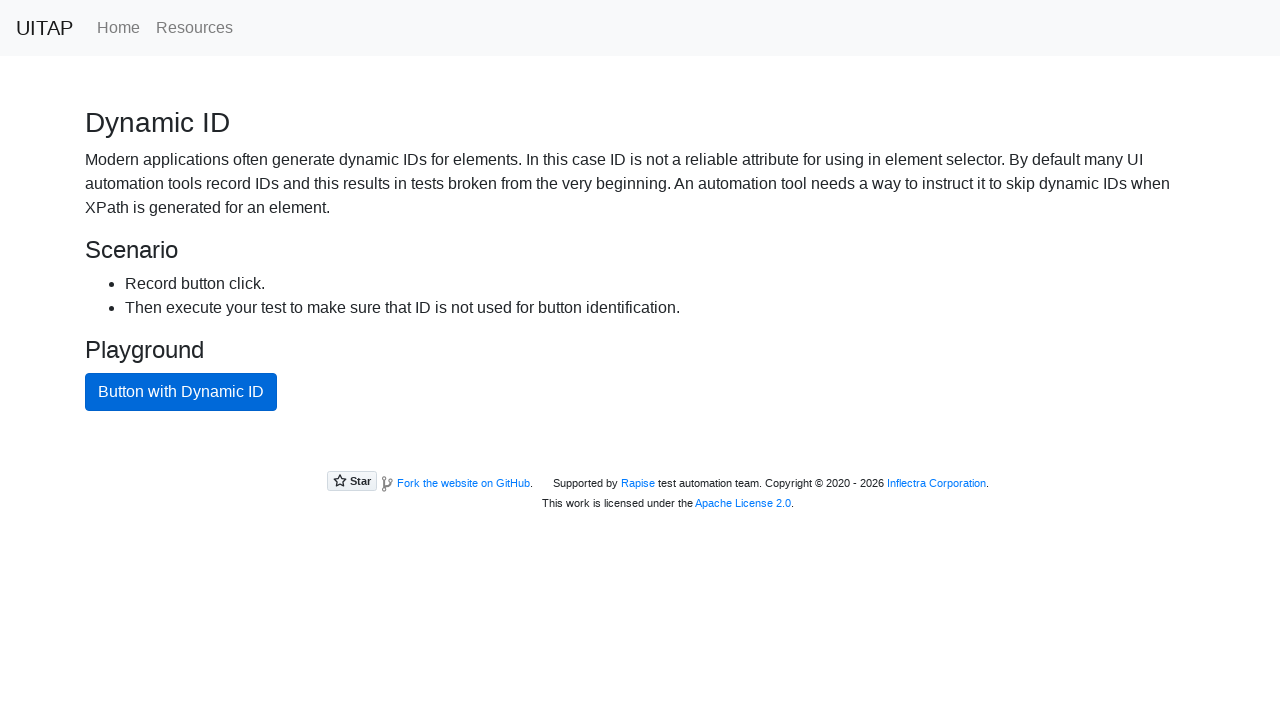

Clicked blue primary button with dynamic ID at (181, 392) on button.btn.btn-primary
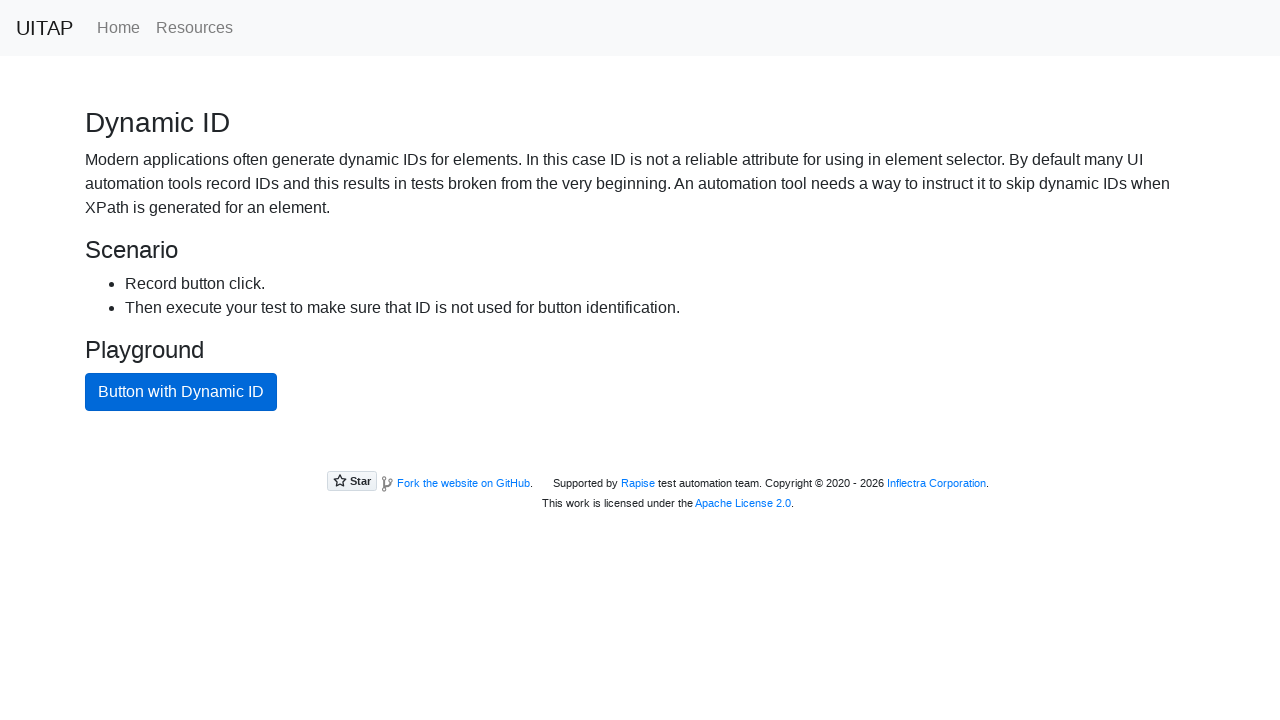

Refreshed page to reset dynamic element ID
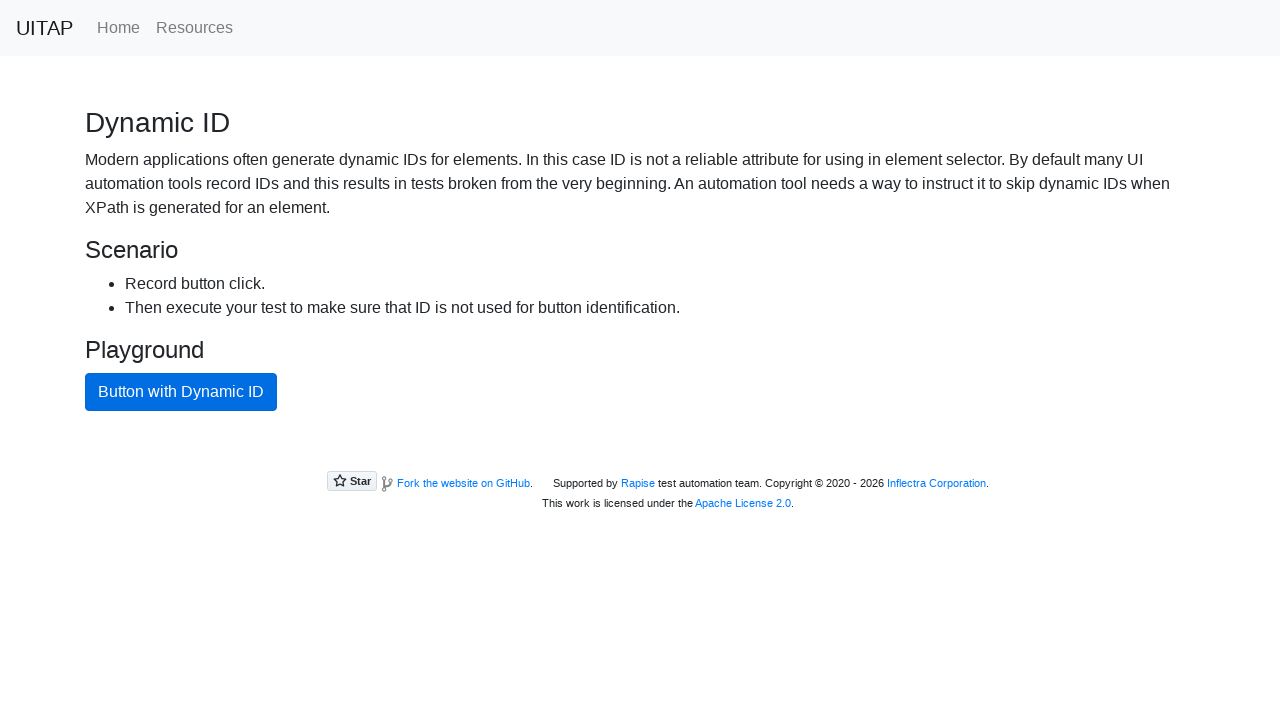

Blue primary button loaded after page refresh
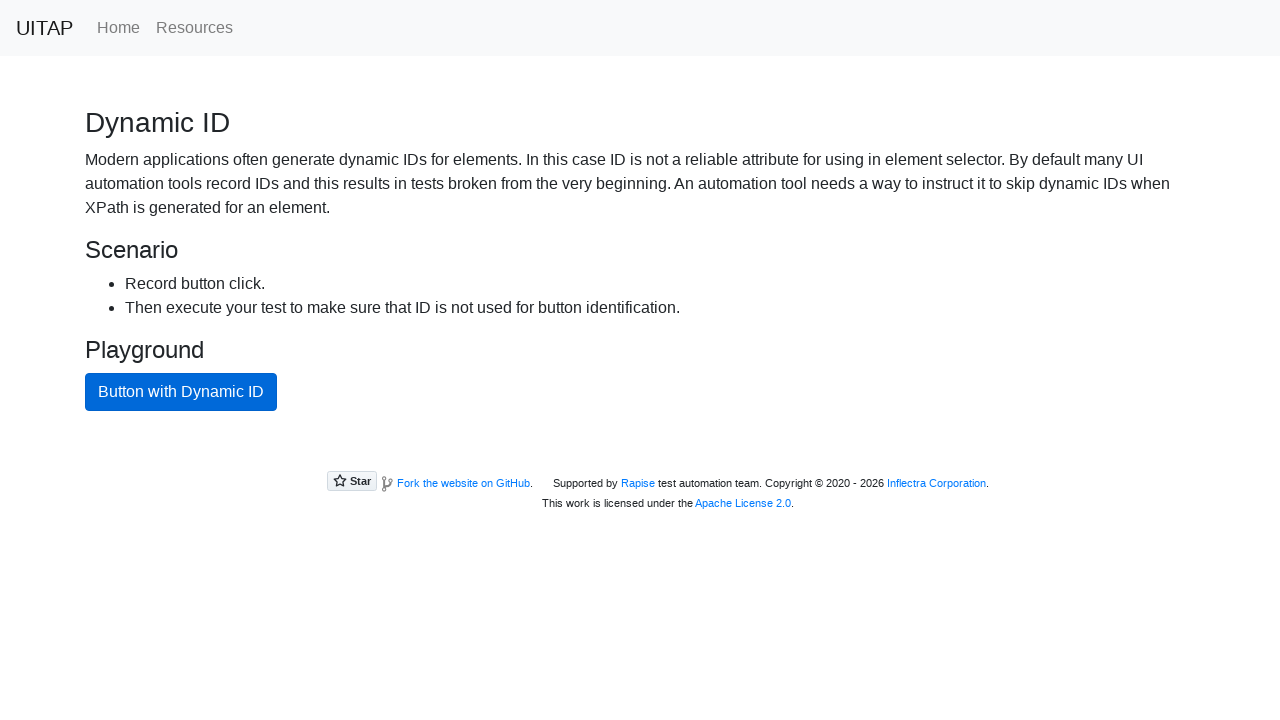

Clicked blue primary button with dynamic ID at (181, 392) on button.btn.btn-primary
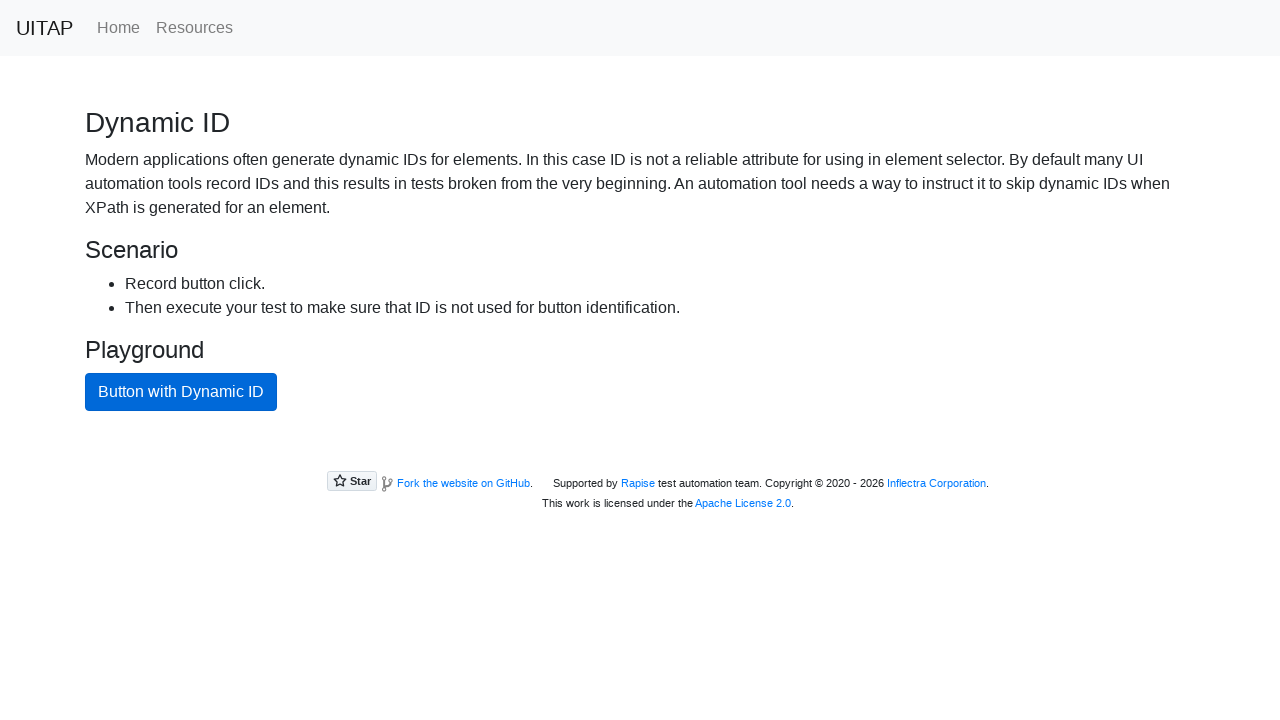

Refreshed page to reset dynamic element ID
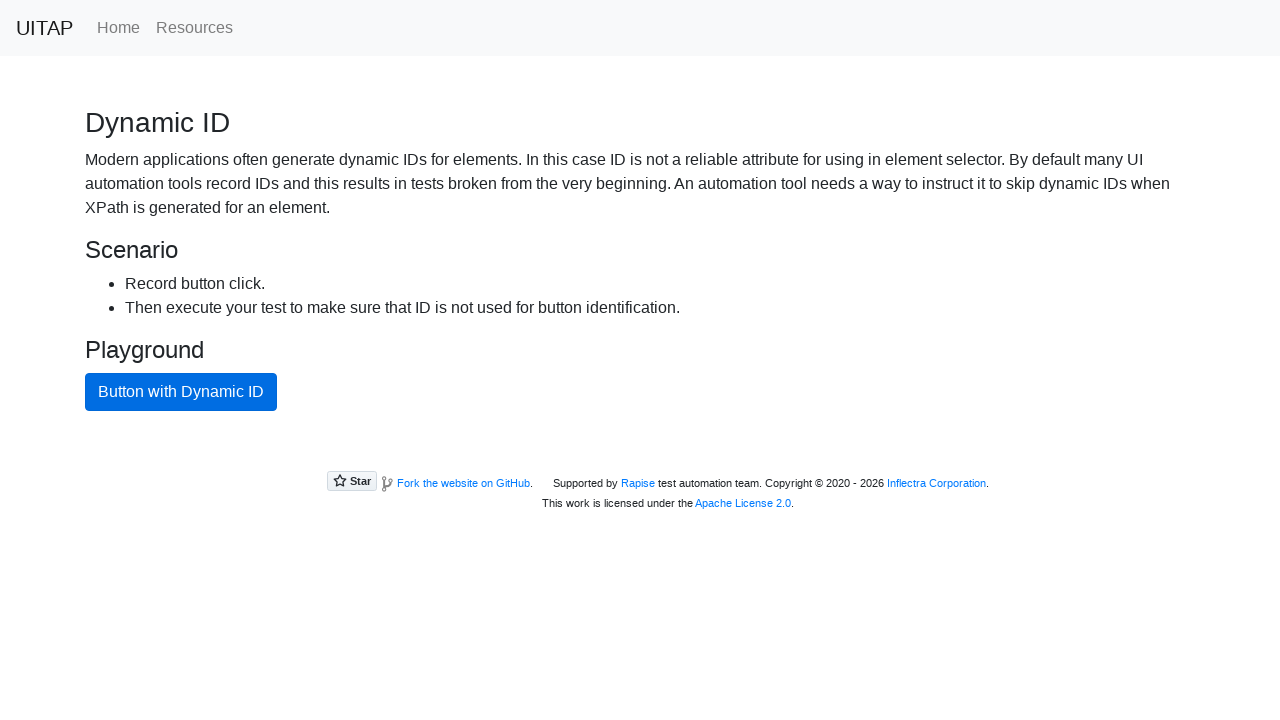

Blue primary button loaded after page refresh
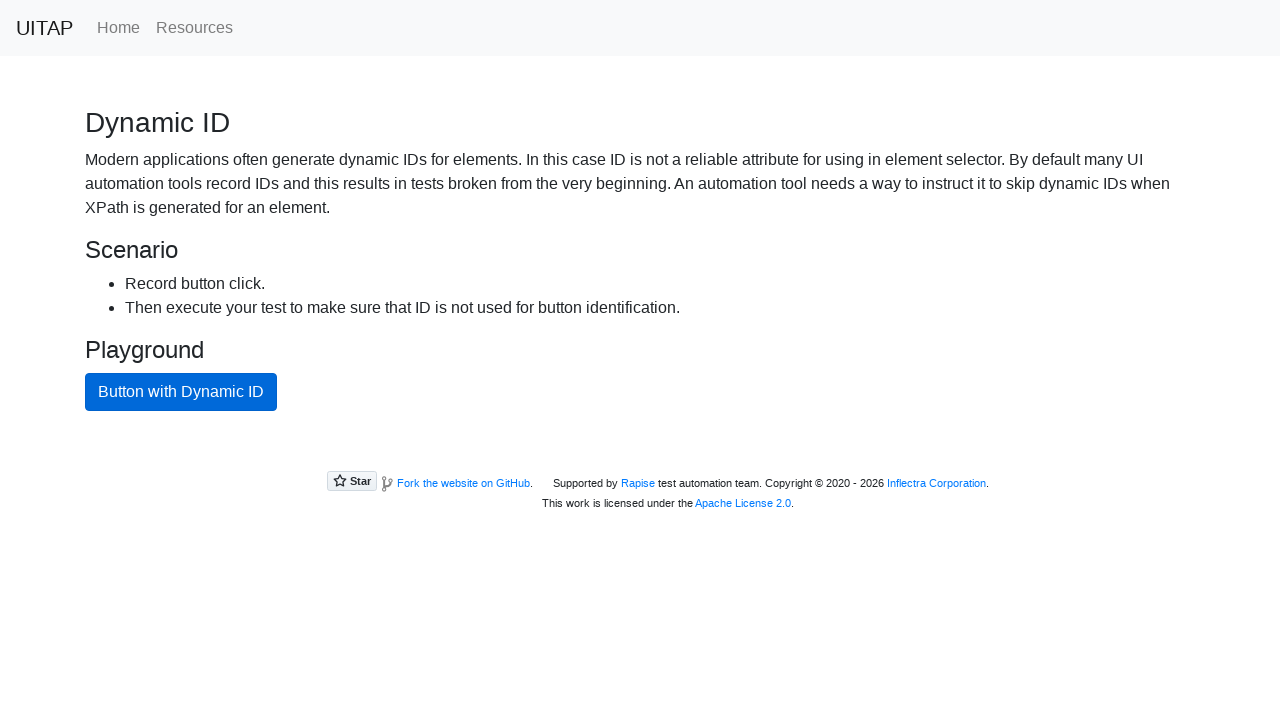

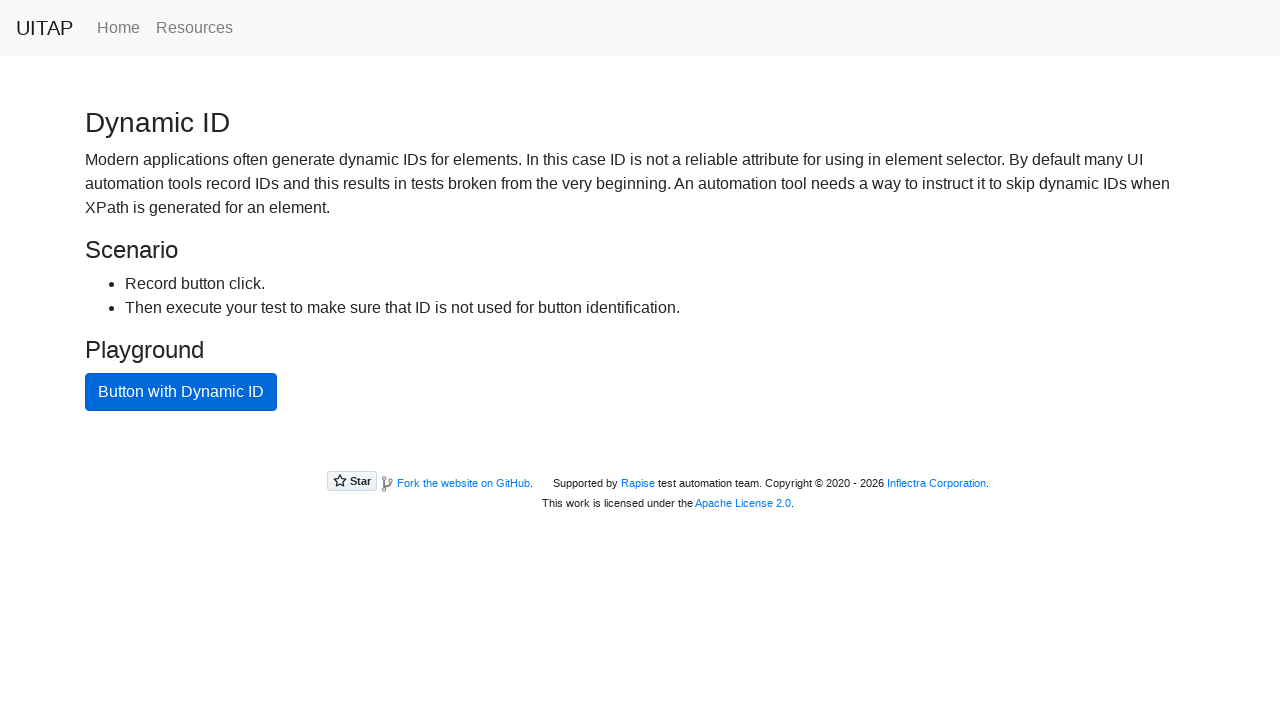